Tests dynamic attribute changes on elements by clicking a button multiple times and verifying that attributes are updated correctly

Starting URL: https://testpages.herokuapp.com/styled/attributes-test.html

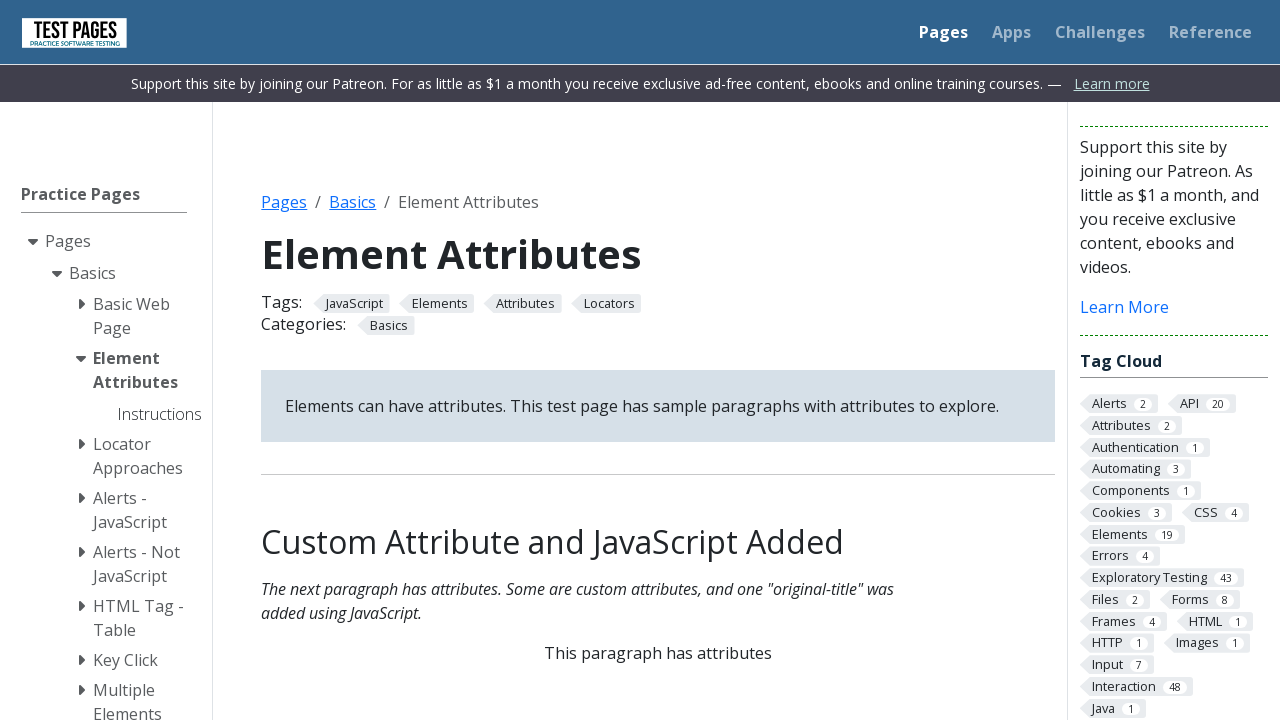

Located element #jsattributes for iteration 1
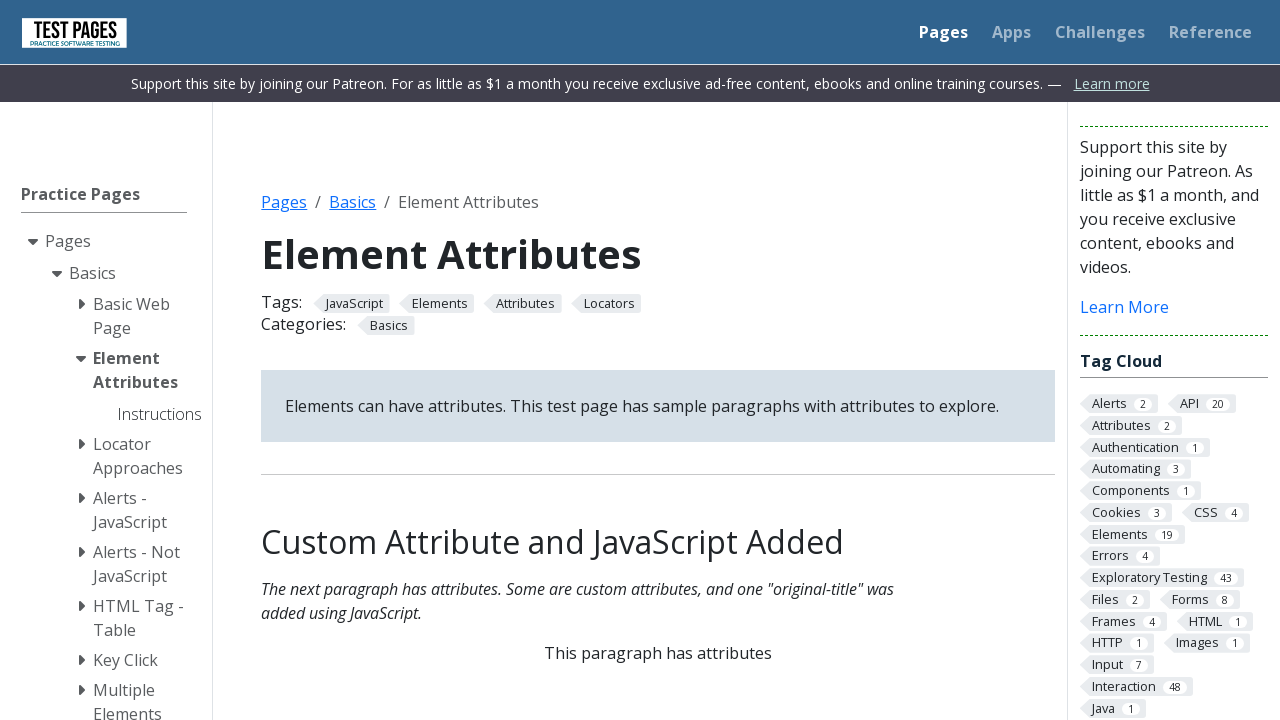

Retrieved nextid attribute (value: 1) for iteration 1
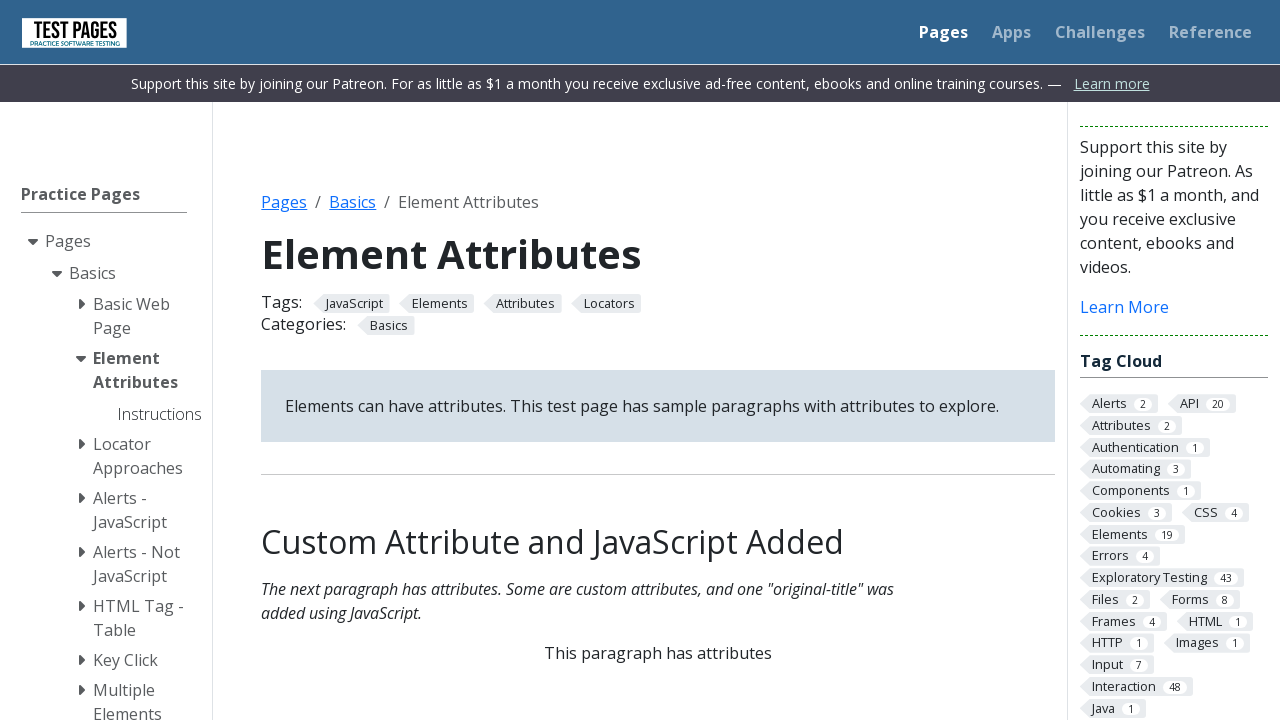

Clicked styled-click-button to update attributes in iteration 1 at (658, 360) on .styled-click-button
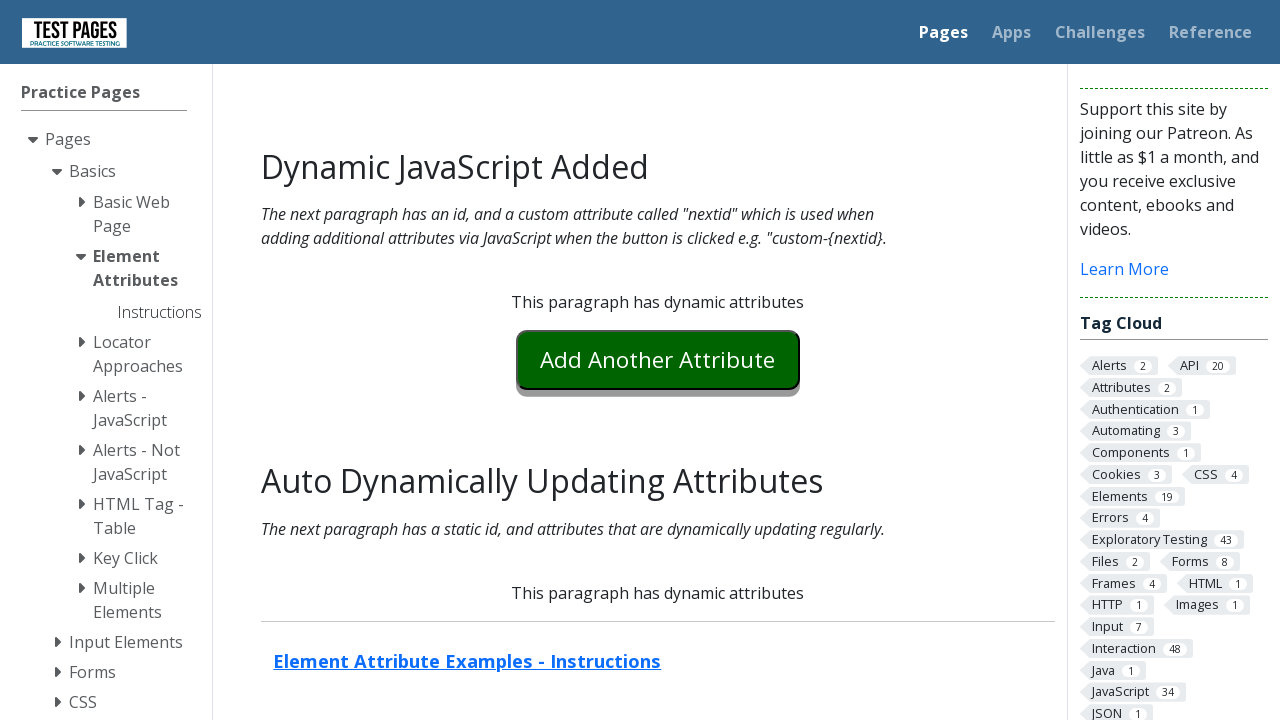

Retrieved custom-1 attribute (value: value-1) for iteration 1
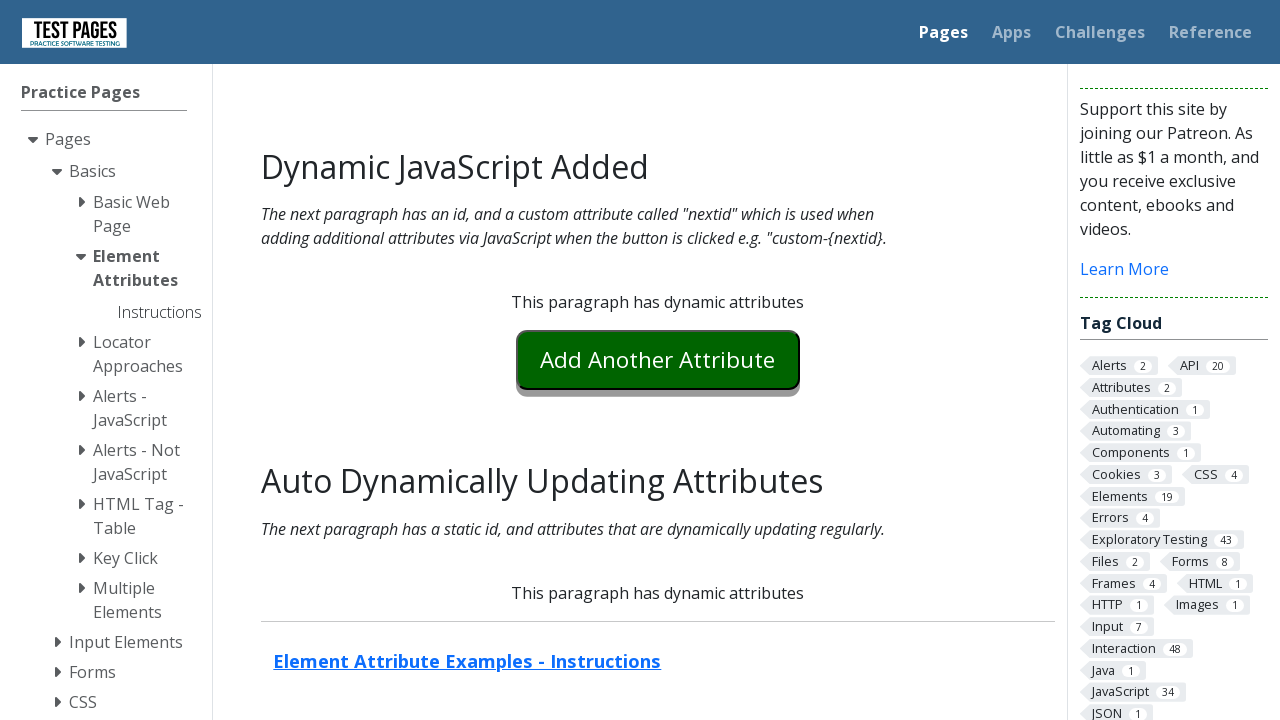

Located element #jsattributes for iteration 2
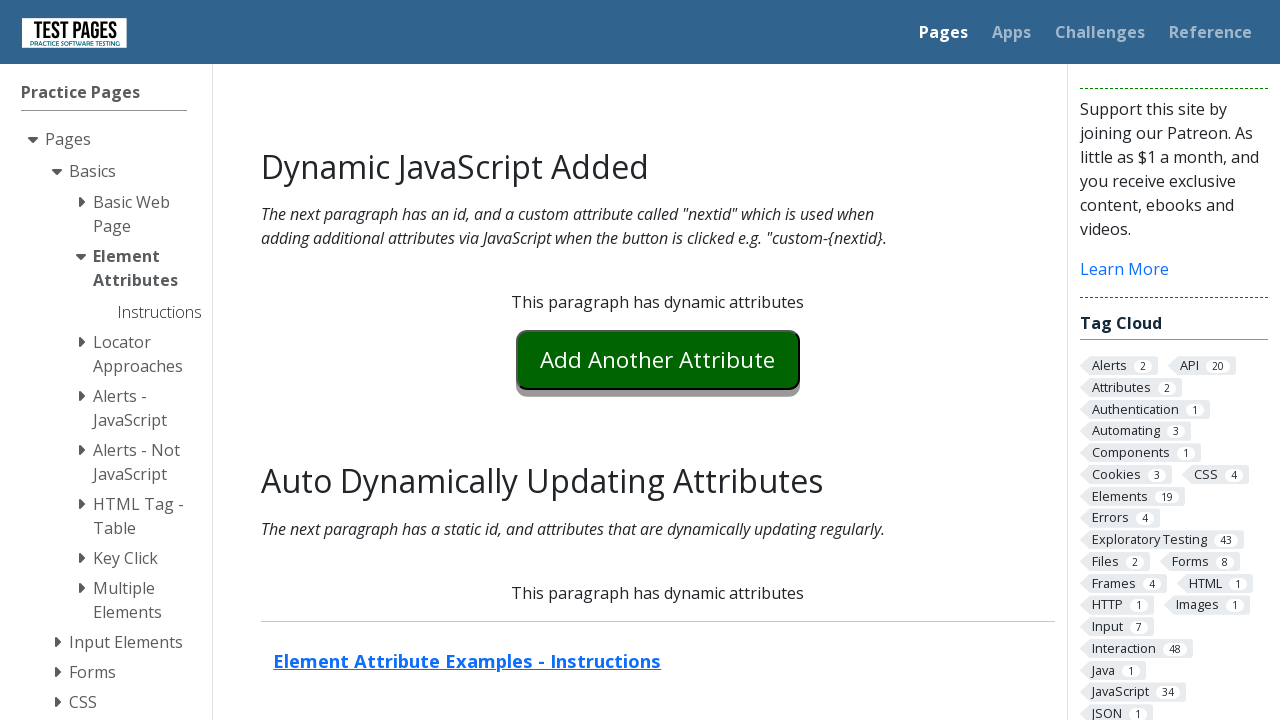

Retrieved nextid attribute (value: 2) for iteration 2
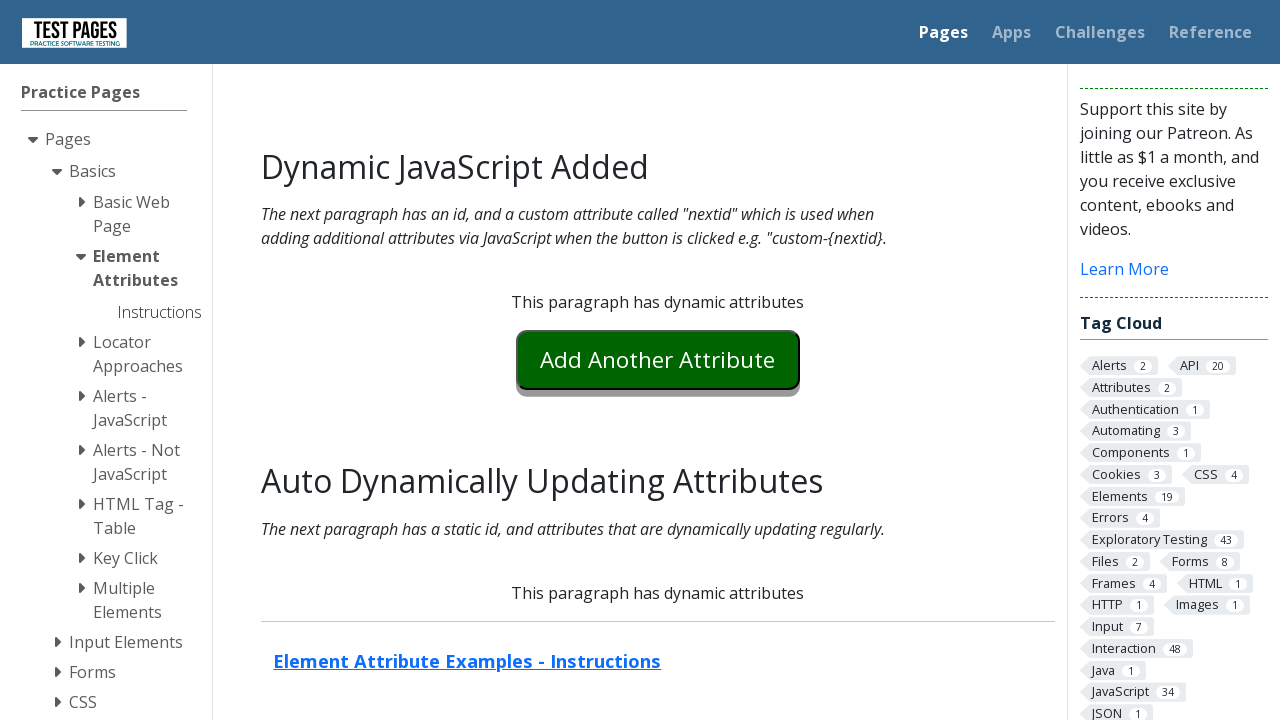

Clicked styled-click-button to update attributes in iteration 2 at (658, 360) on .styled-click-button
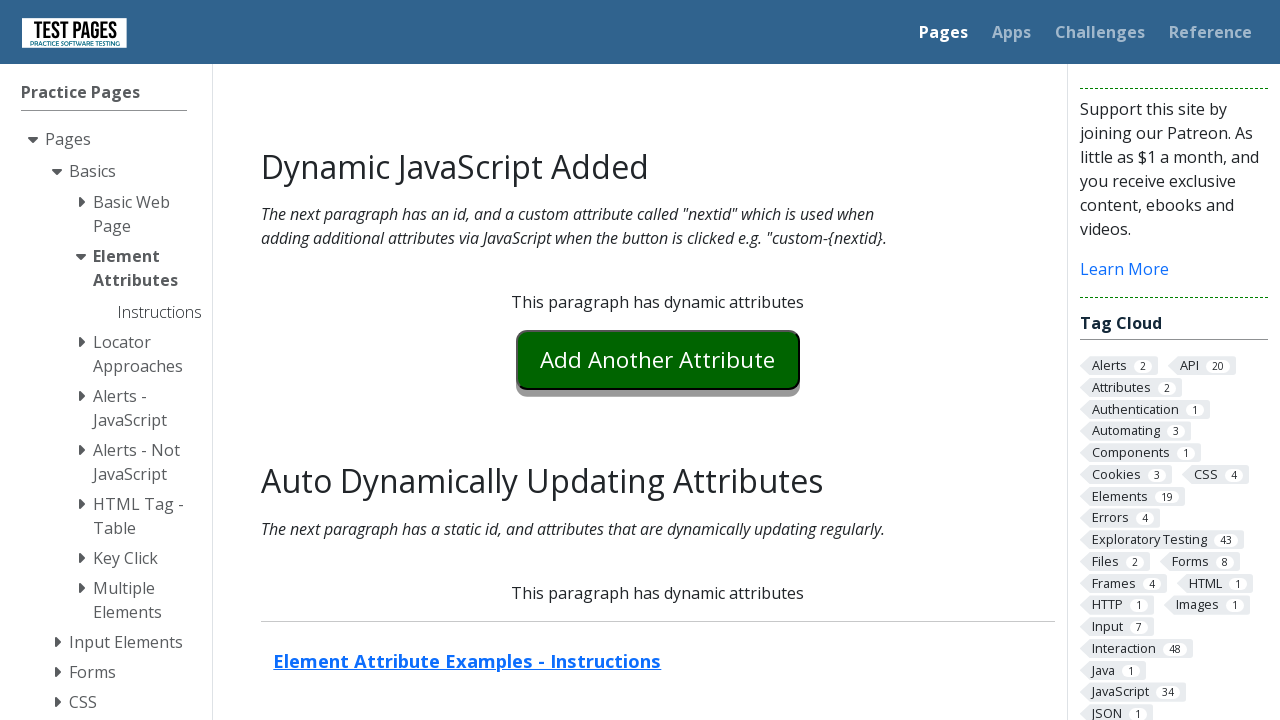

Retrieved custom-2 attribute (value: value-2) for iteration 2
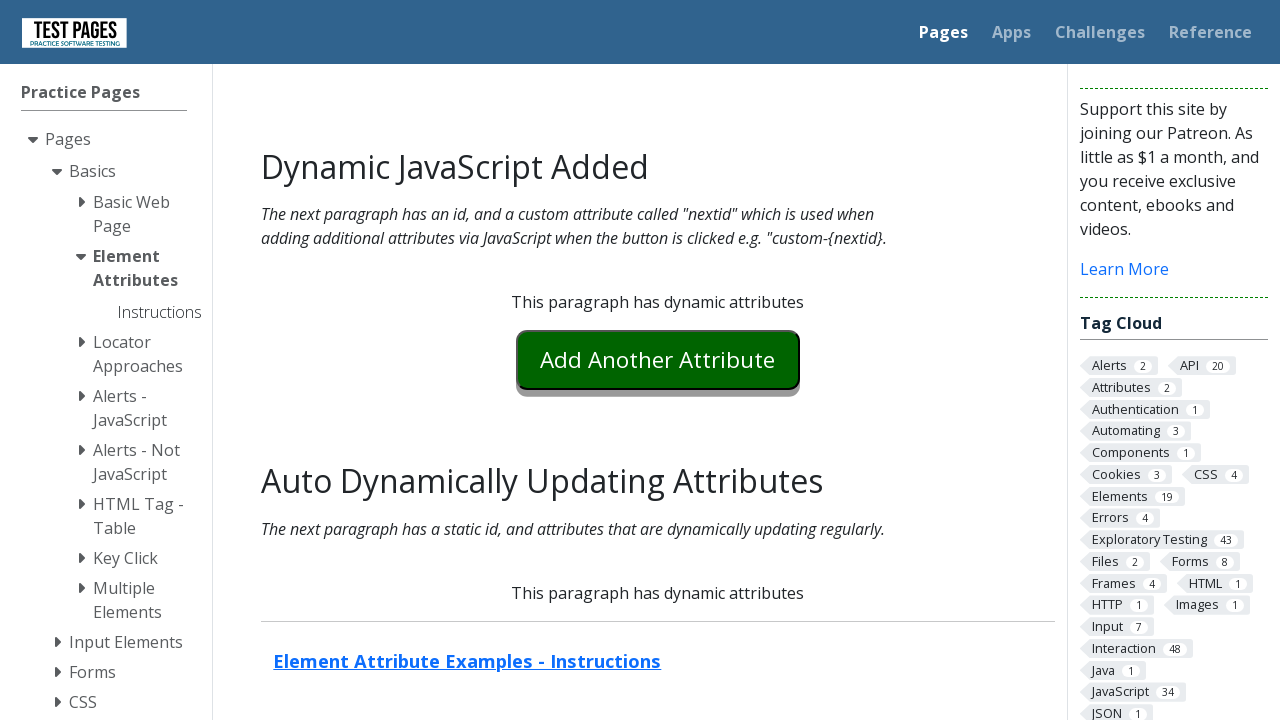

Located element #jsattributes for iteration 3
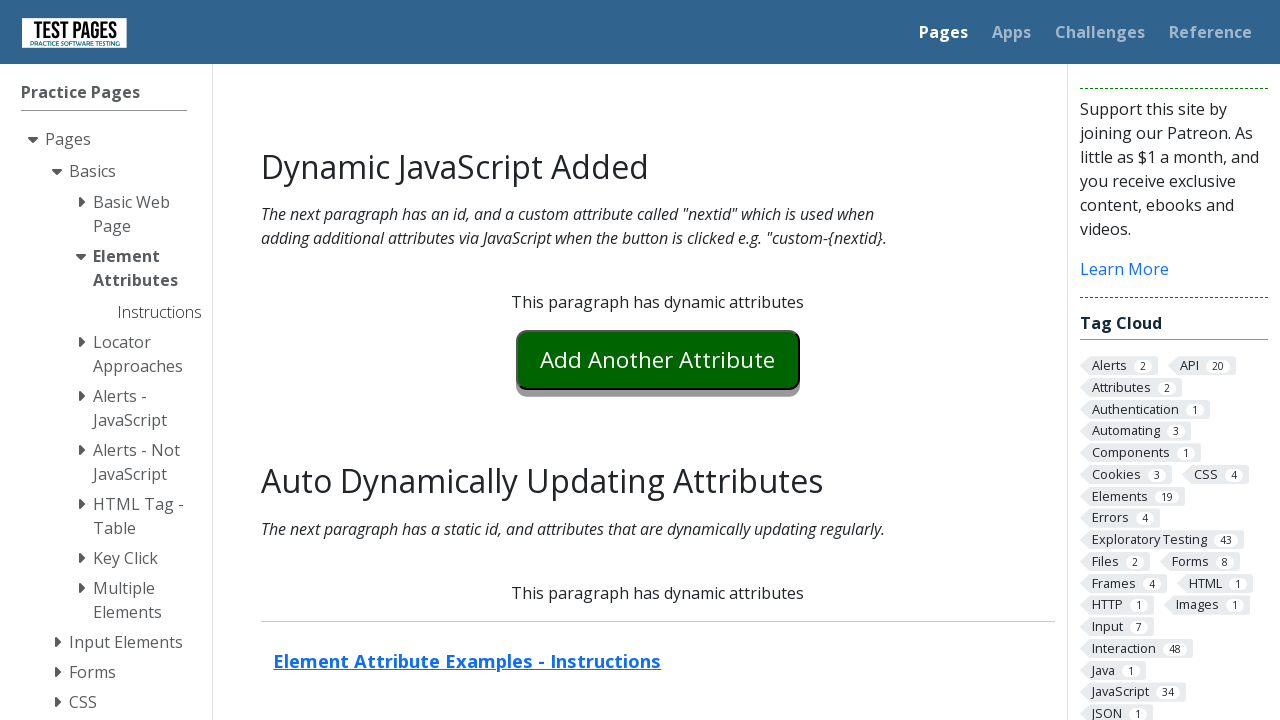

Retrieved nextid attribute (value: 3) for iteration 3
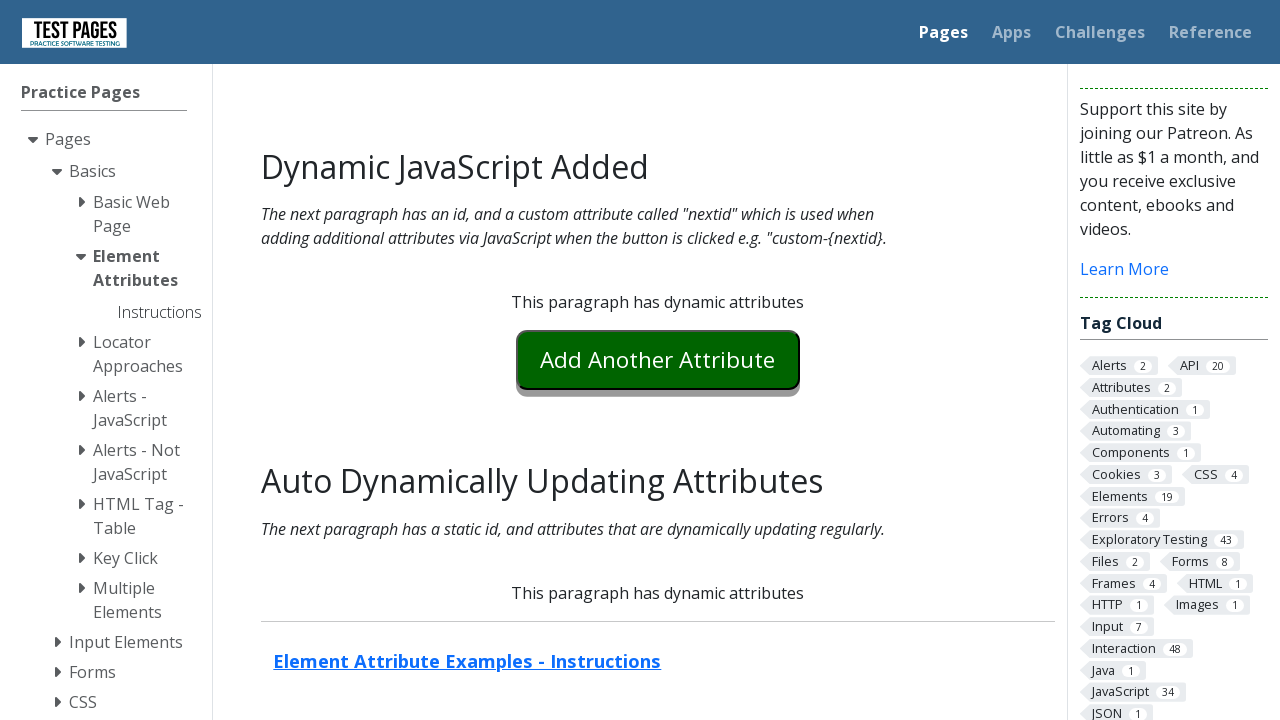

Clicked styled-click-button to update attributes in iteration 3 at (658, 360) on .styled-click-button
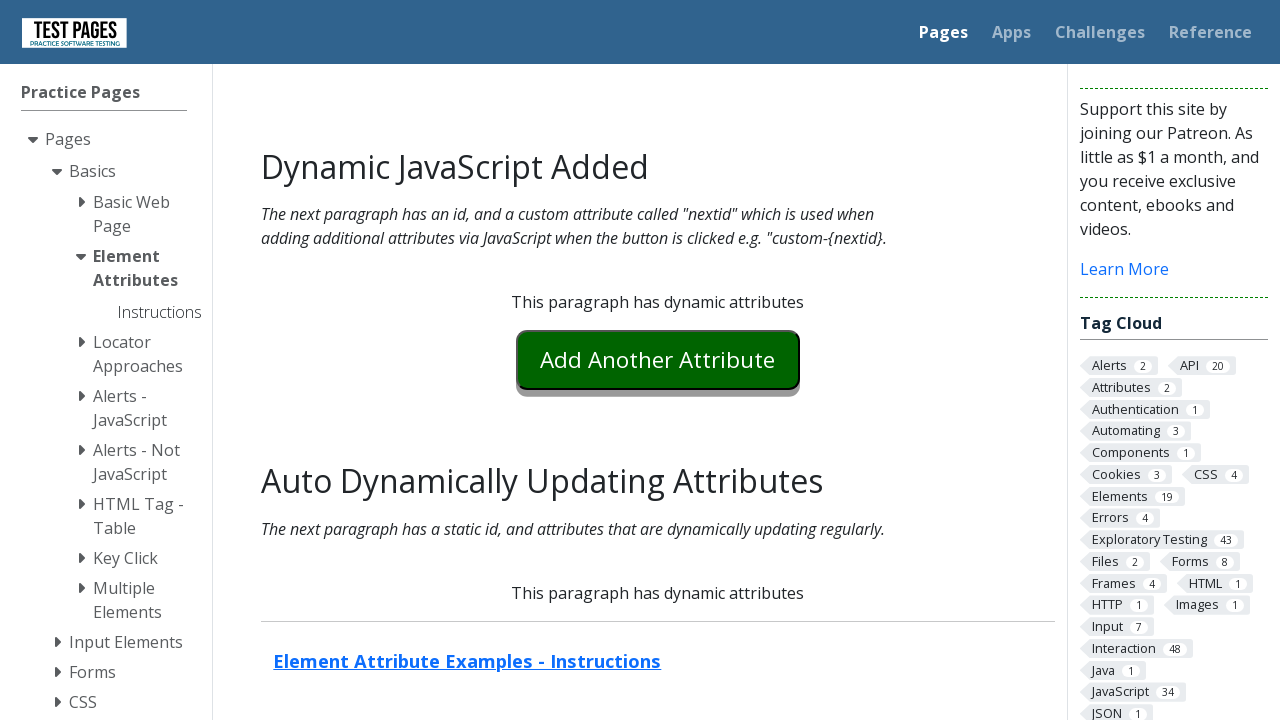

Retrieved custom-3 attribute (value: value-3) for iteration 3
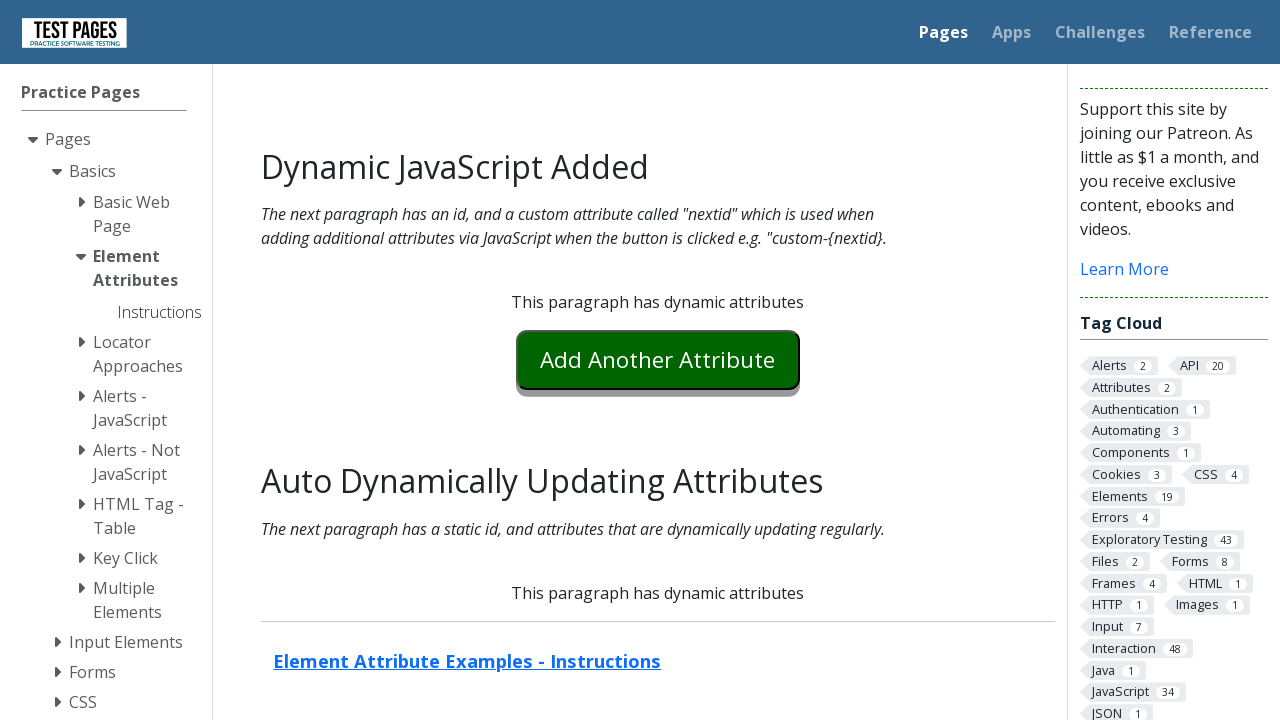

Located element #jsattributes for iteration 4
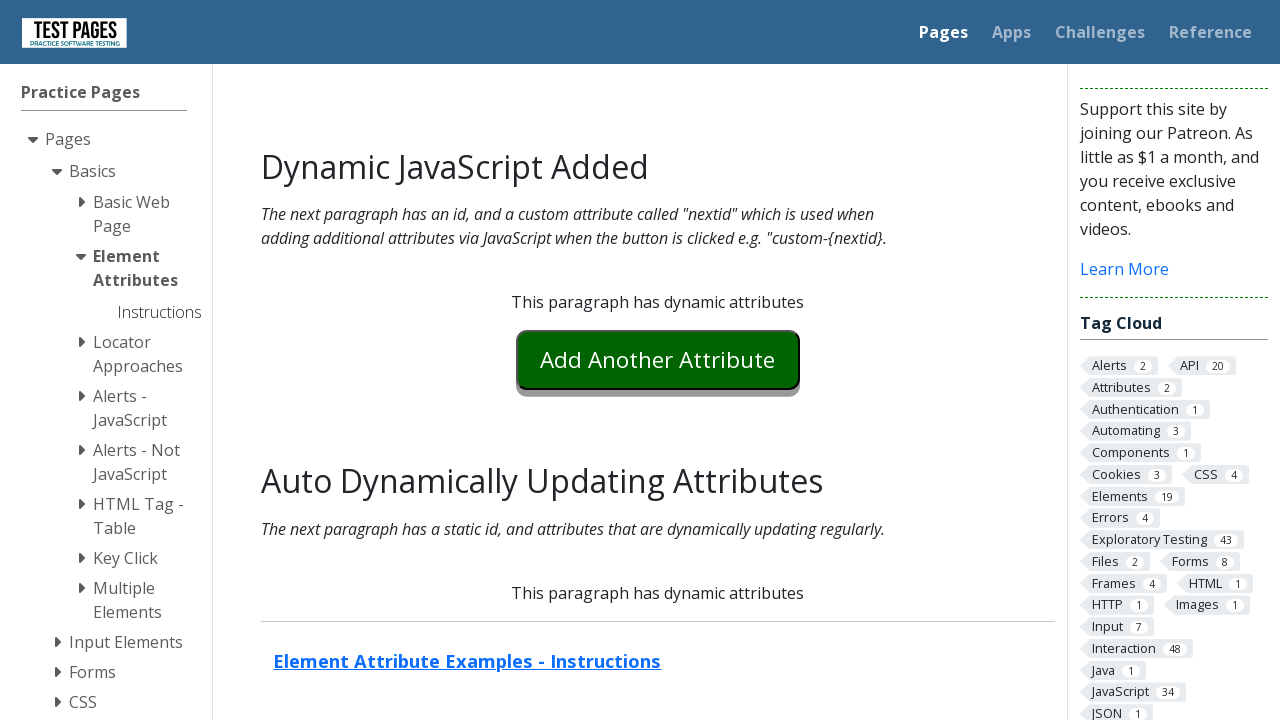

Retrieved nextid attribute (value: 4) for iteration 4
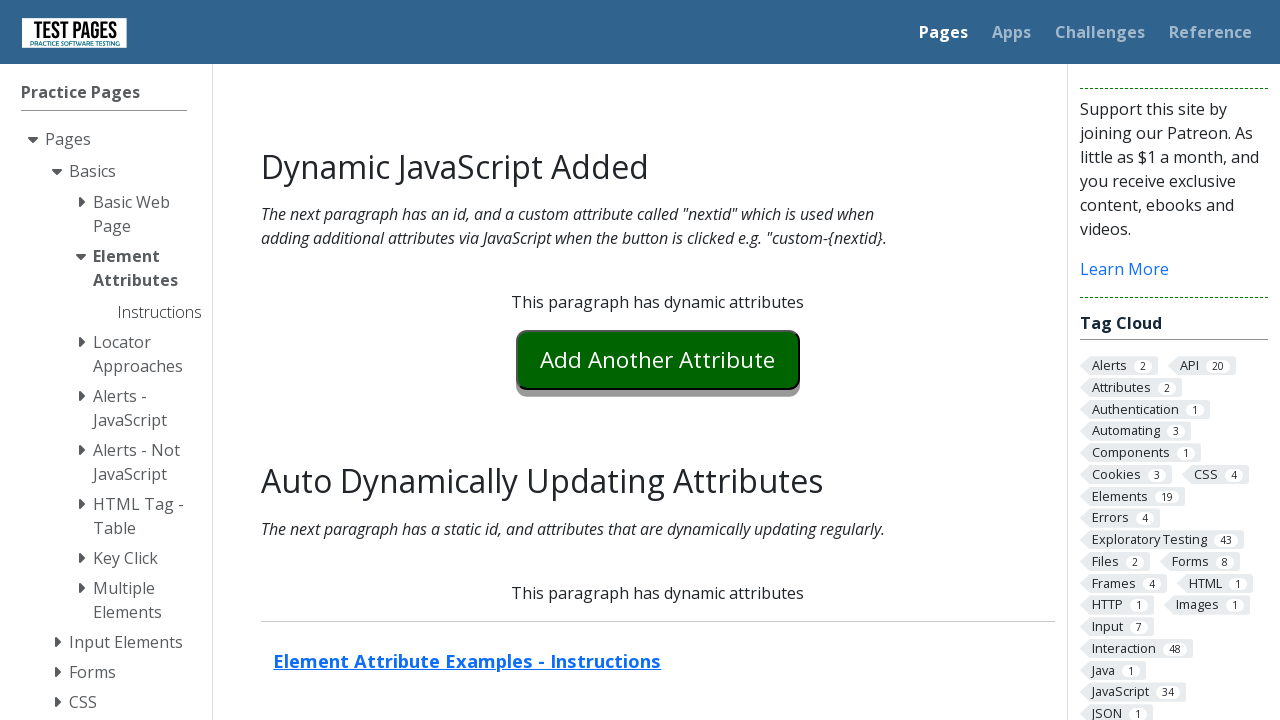

Clicked styled-click-button to update attributes in iteration 4 at (658, 360) on .styled-click-button
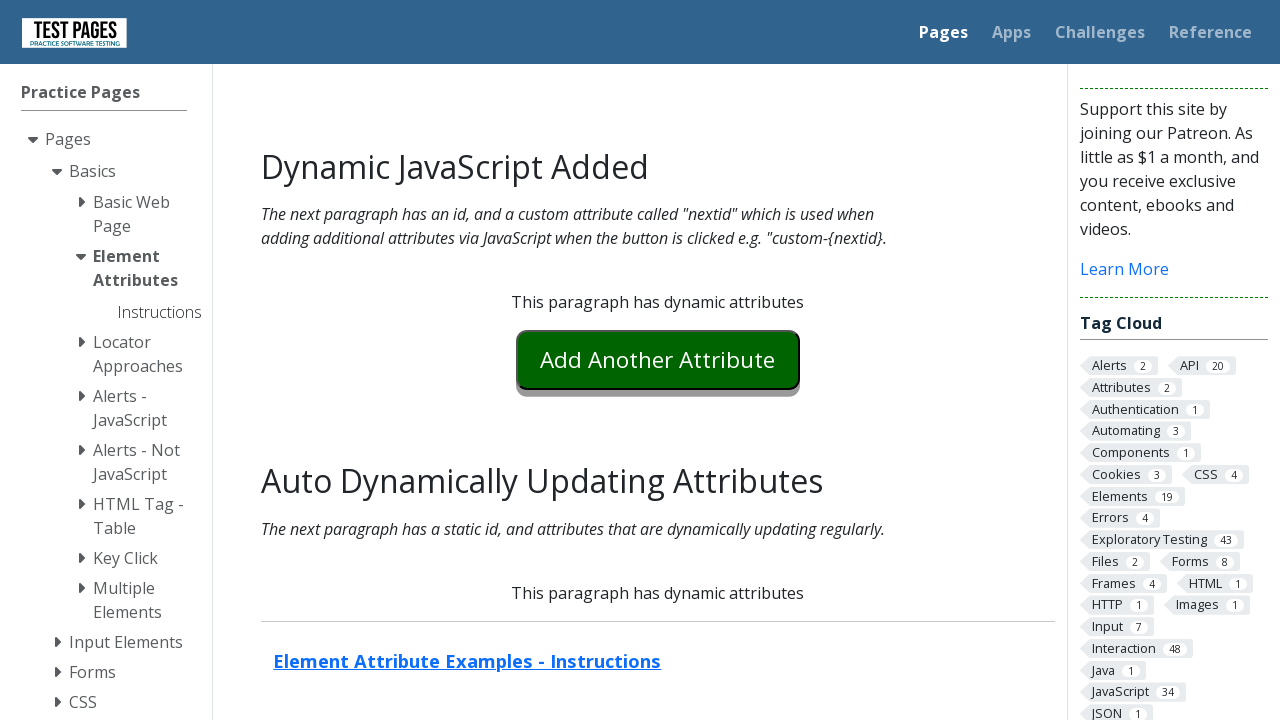

Retrieved custom-4 attribute (value: value-4) for iteration 4
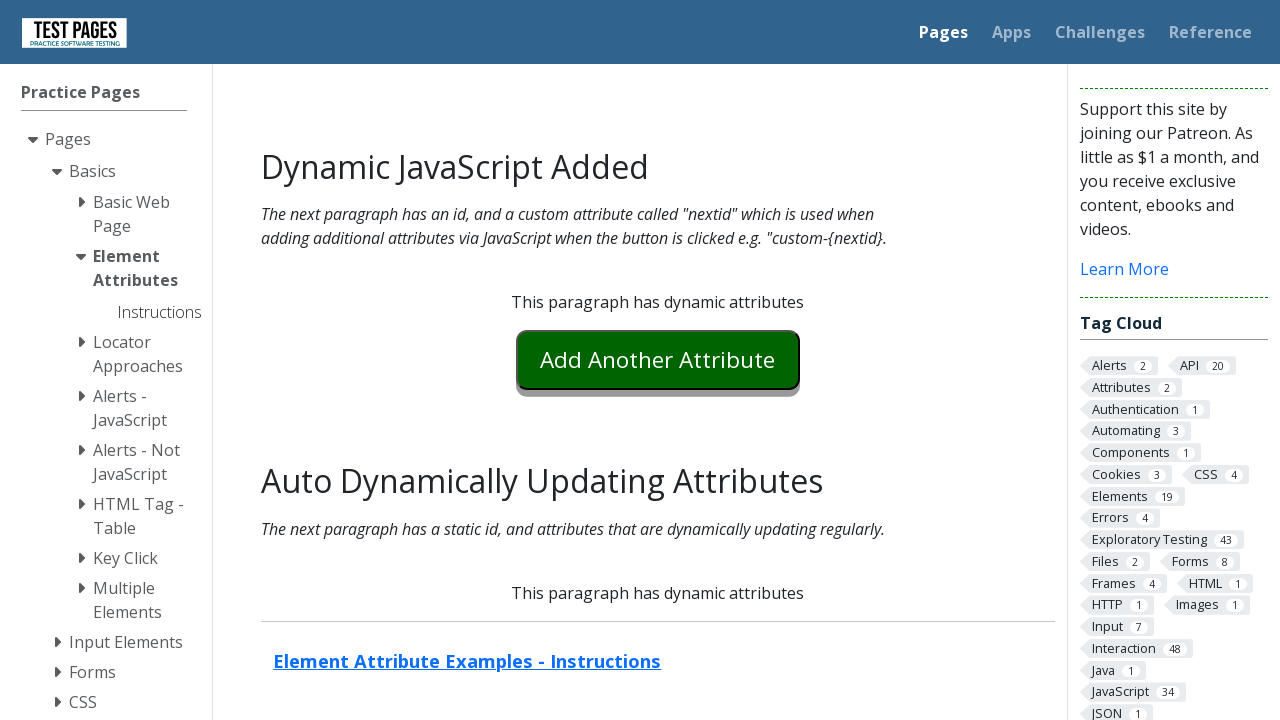

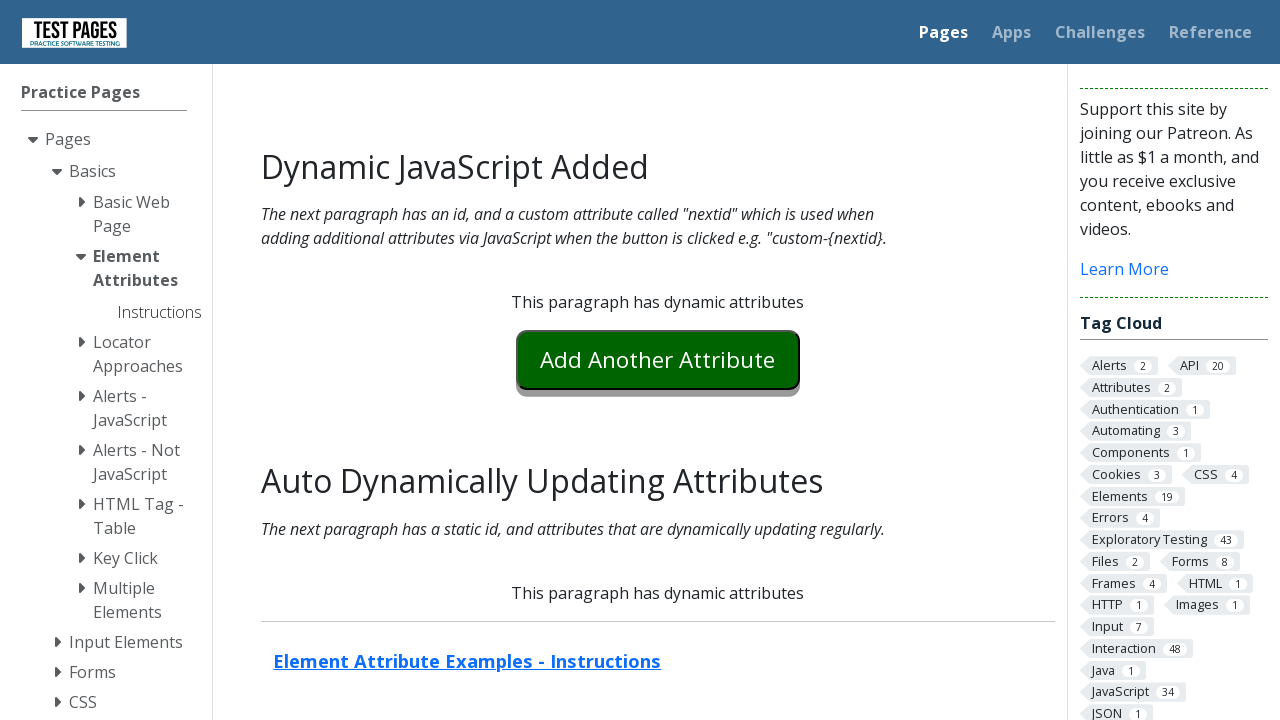